Opens a link in a new tab, switches to it, verifies content, then closes it

Starting URL: https://demoqa.com/links

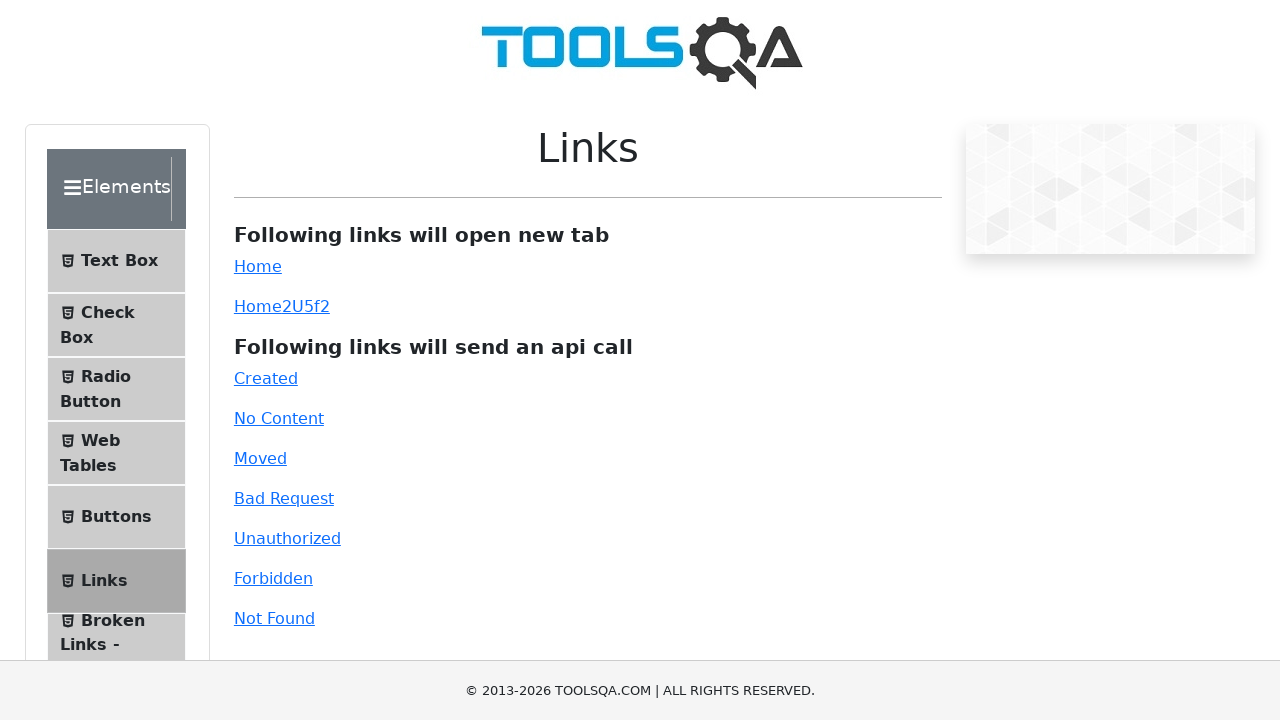

Clicked simpleLink to open new tab at (258, 266) on #simpleLink
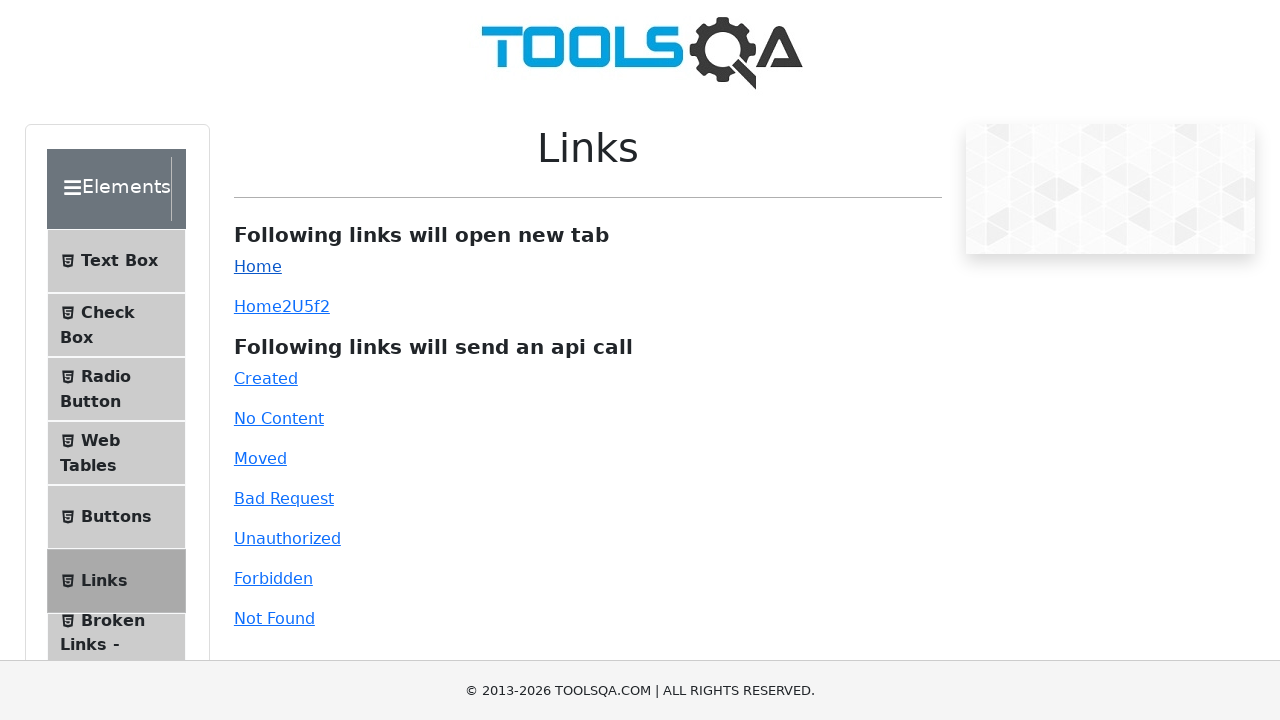

Captured new page tab reference
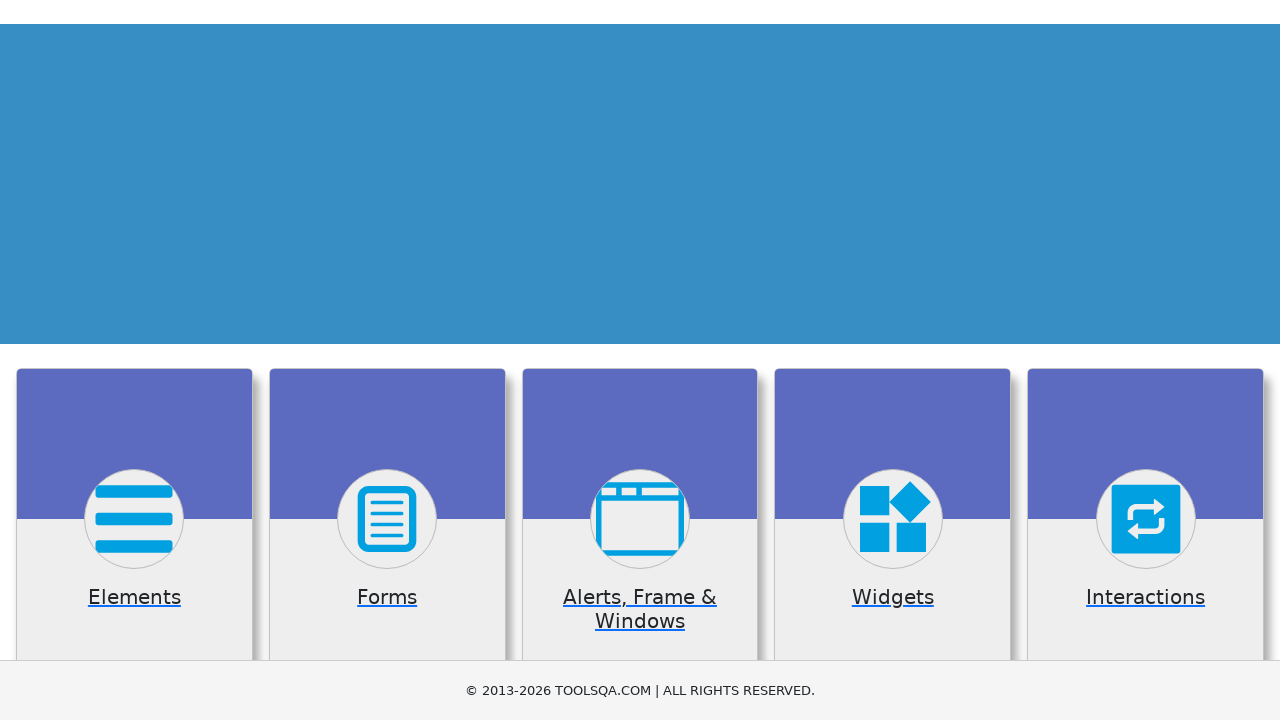

Banner image became visible on new tab
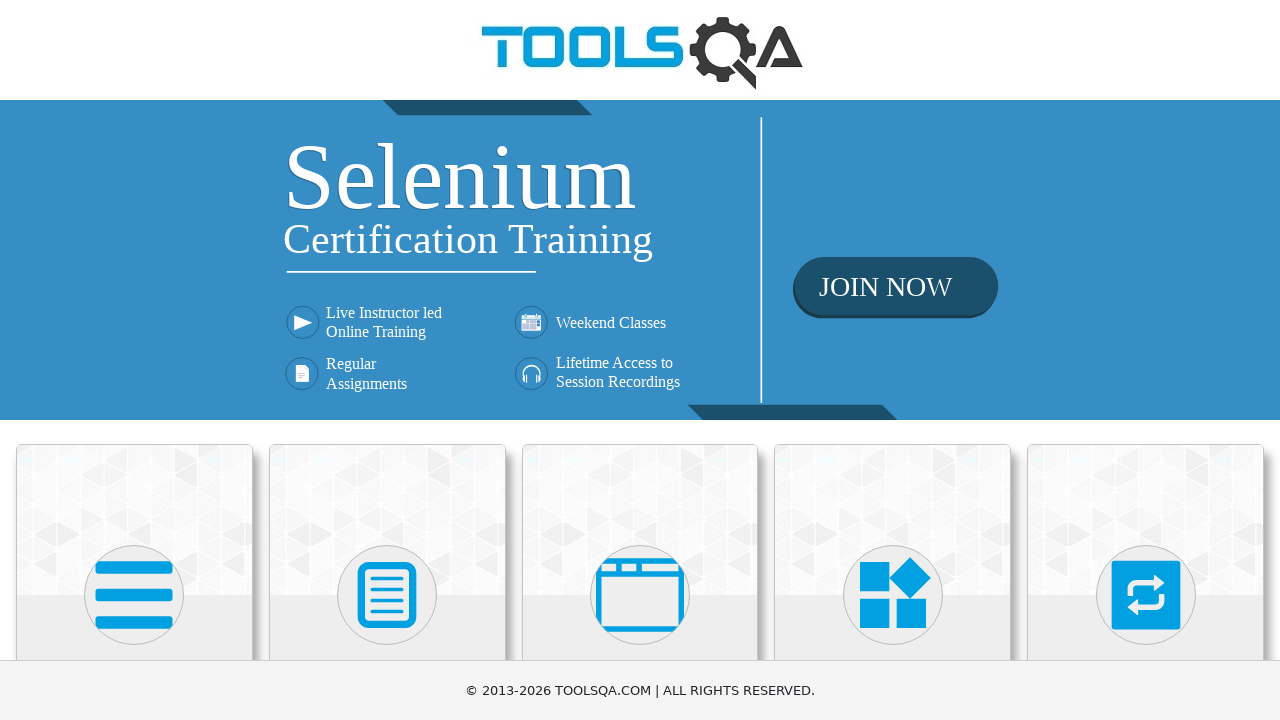

Closed the new tab
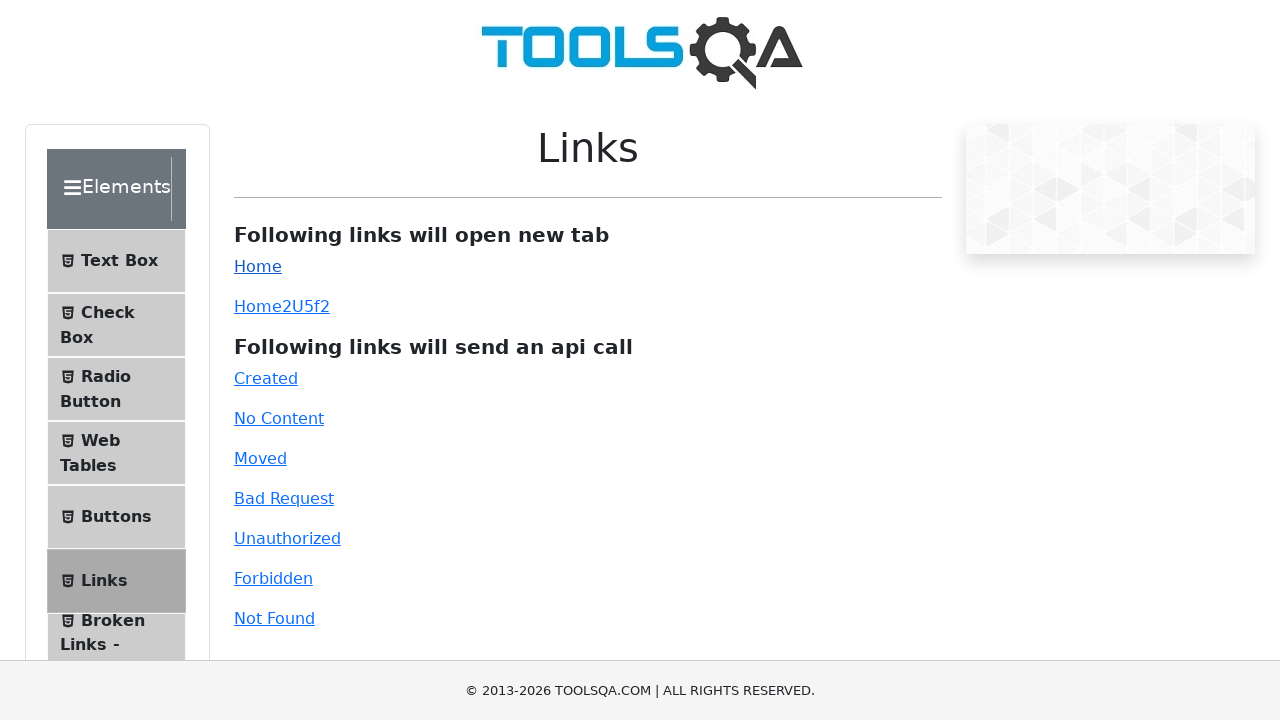

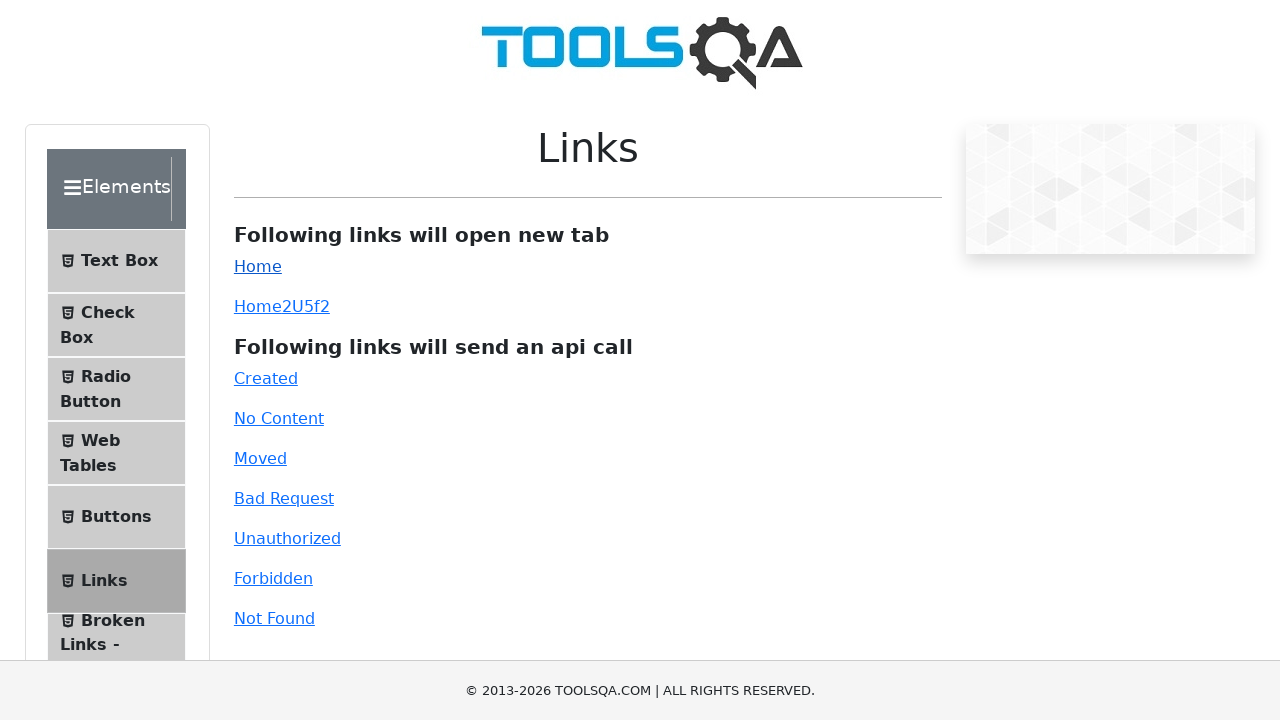